Navigates to Croma TV search results and verifies that product item listings load correctly

Starting URL: https://www.croma.com/searchB?q=tvs%3Arelevance&text=tvs

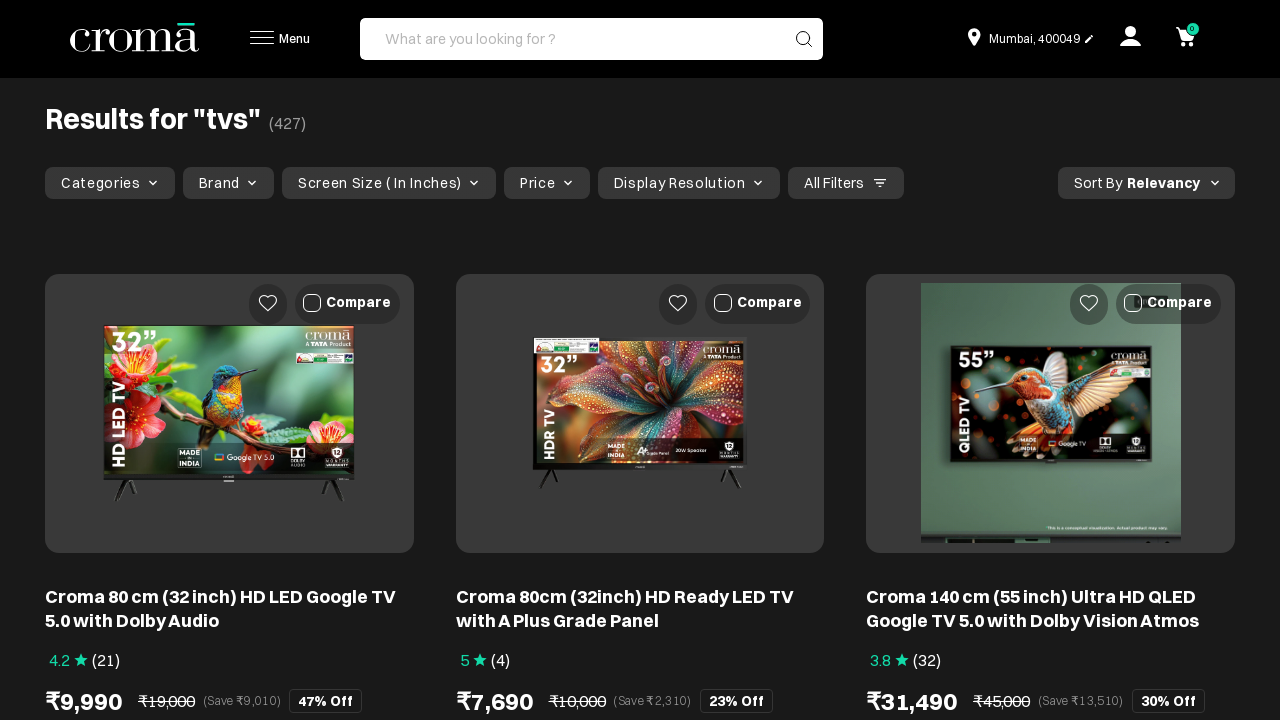

Waited for product item listings to load on Croma TV search results page
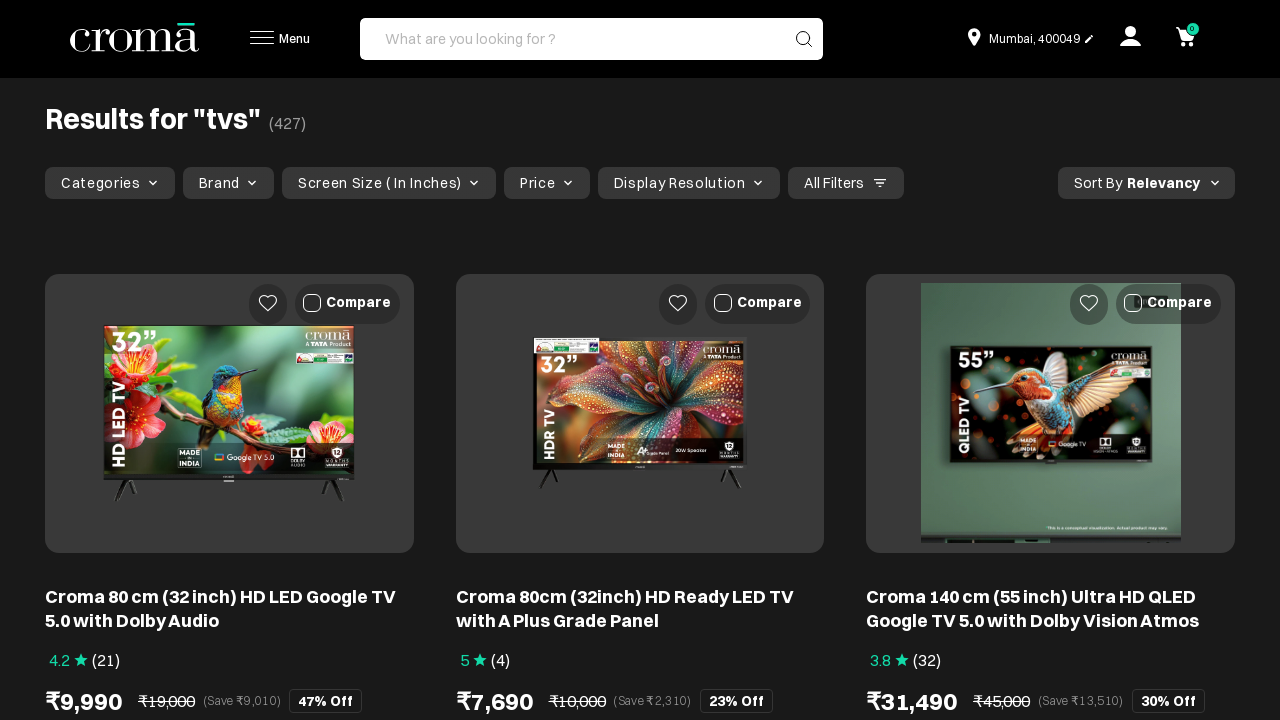

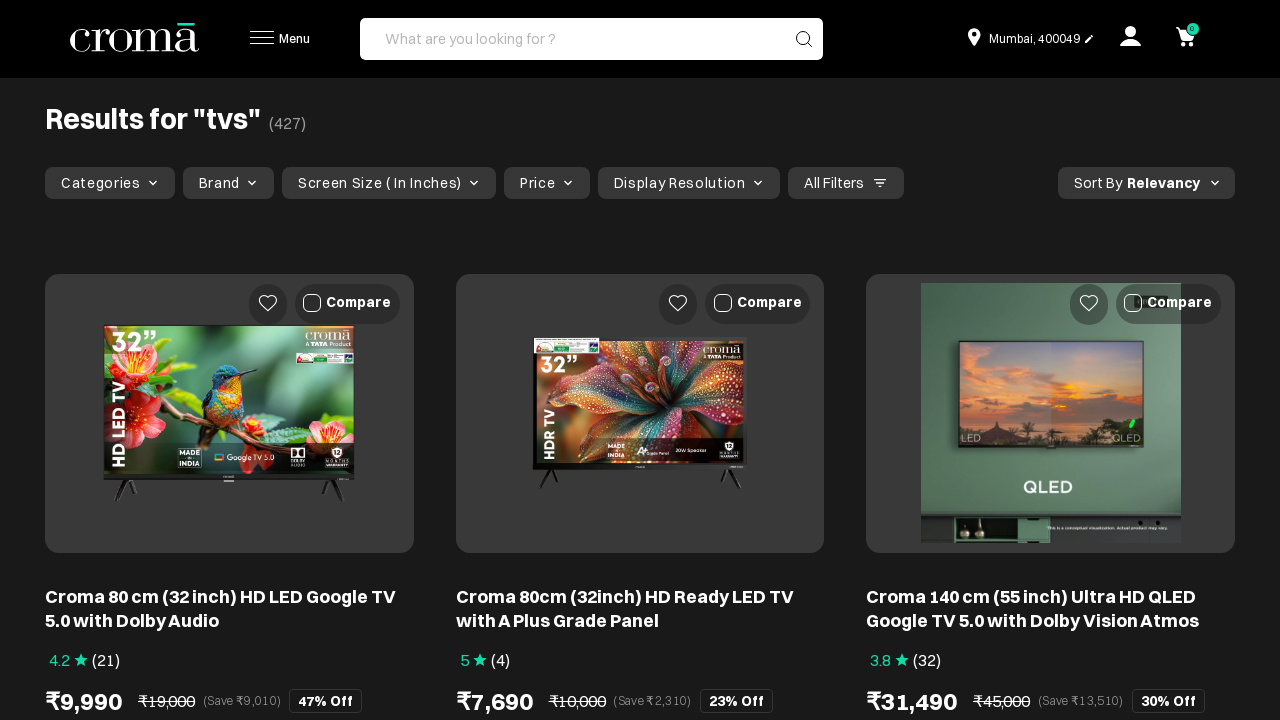